Tests the search functionality on Jumia Nigeria by entering a search term and submitting the search form

Starting URL: https://www.jumia.com.ng/

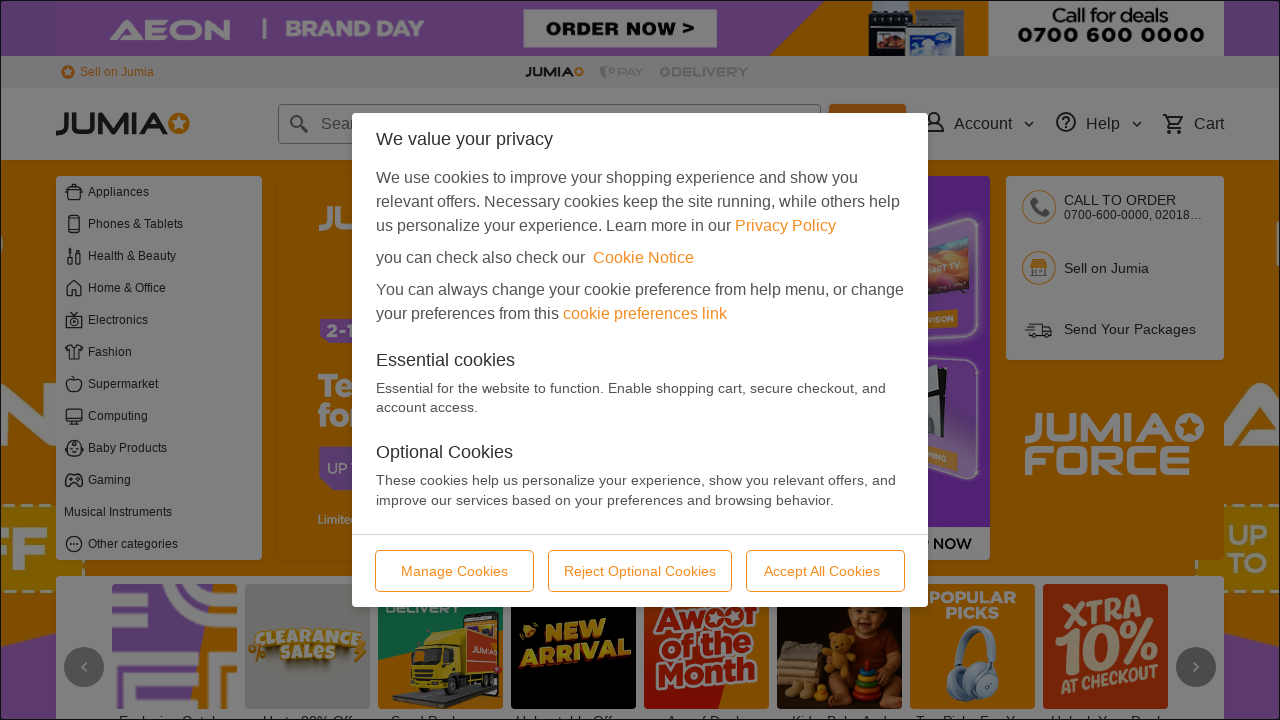

Filled search box with 'fish' on input[name='q']
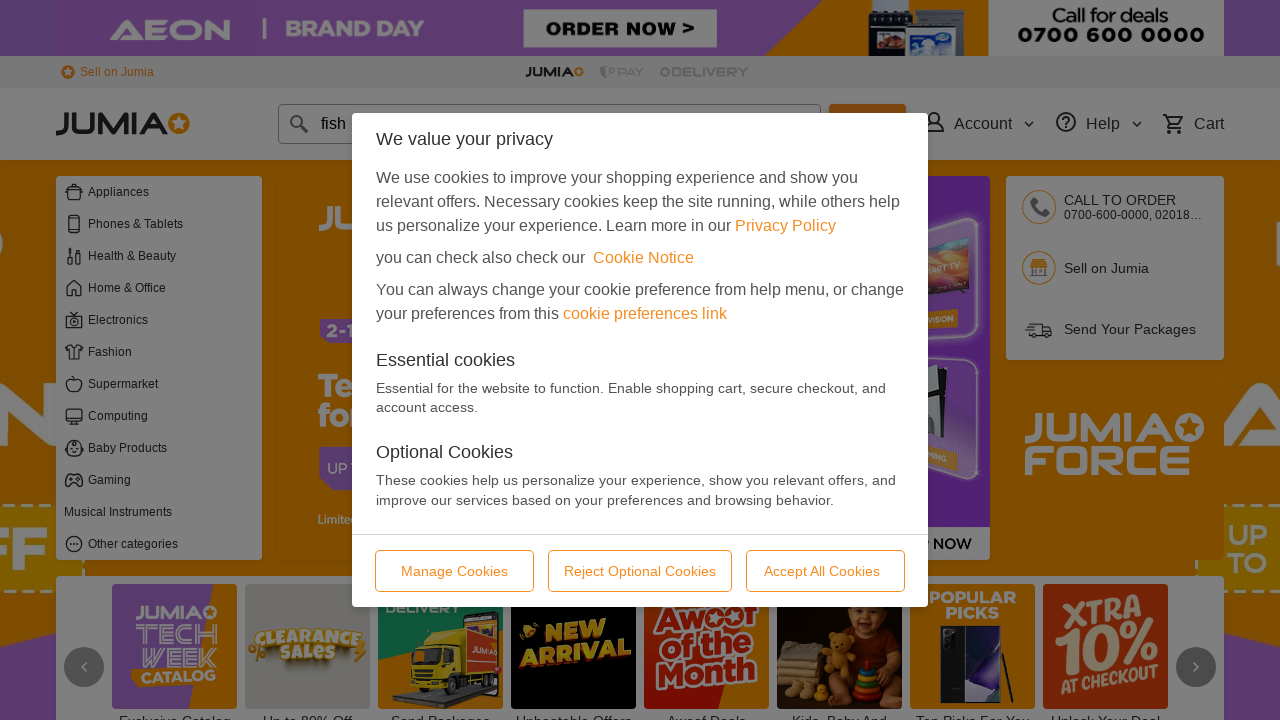

Pressed Enter to submit search form on input[name='q']
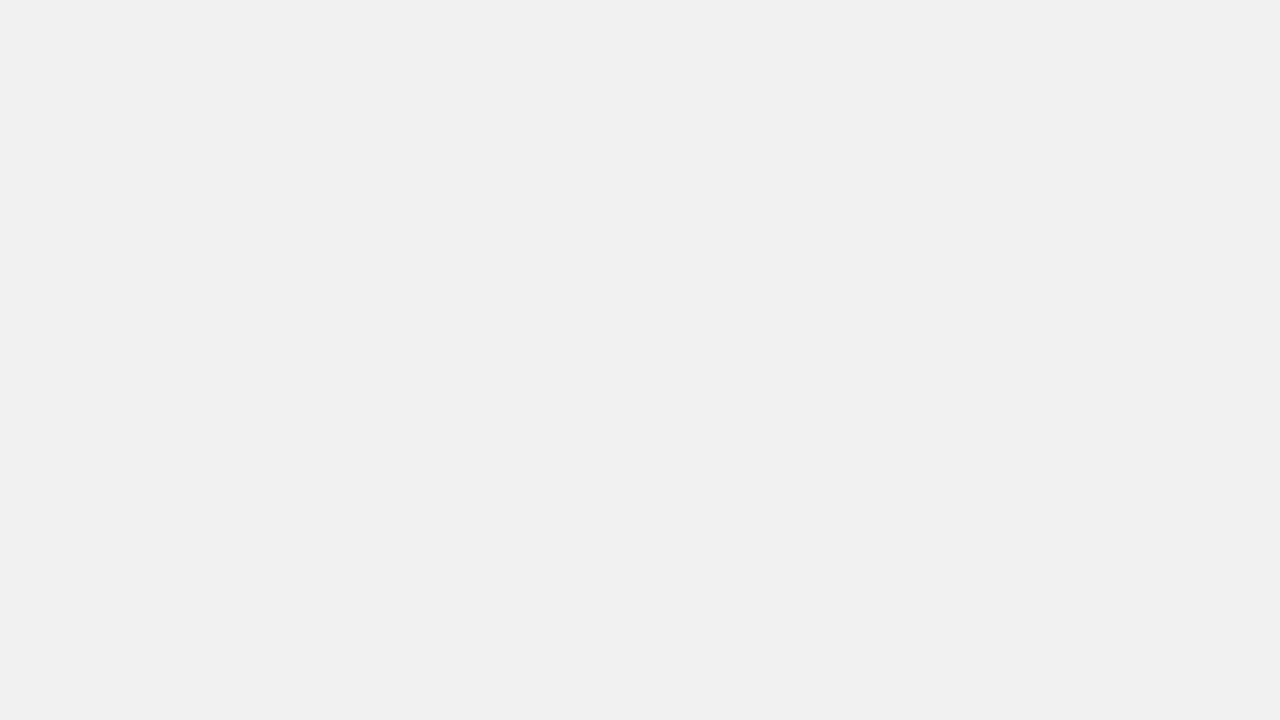

Search results loaded successfully
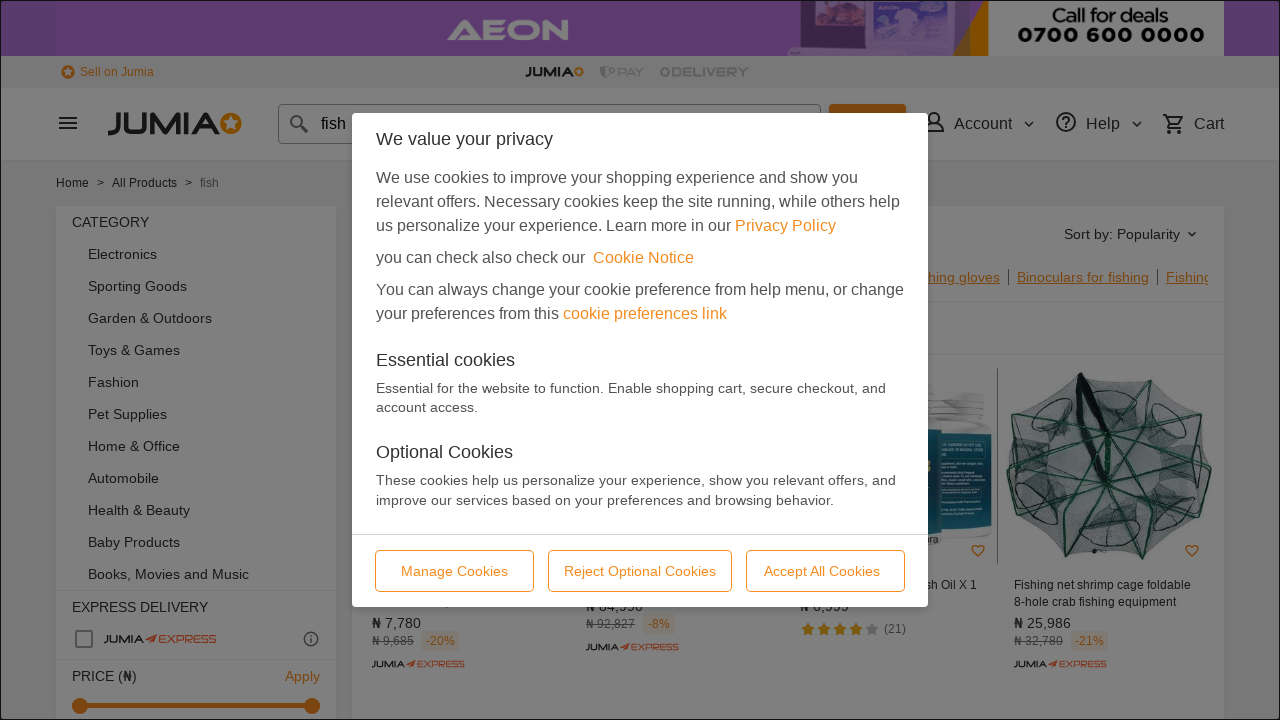

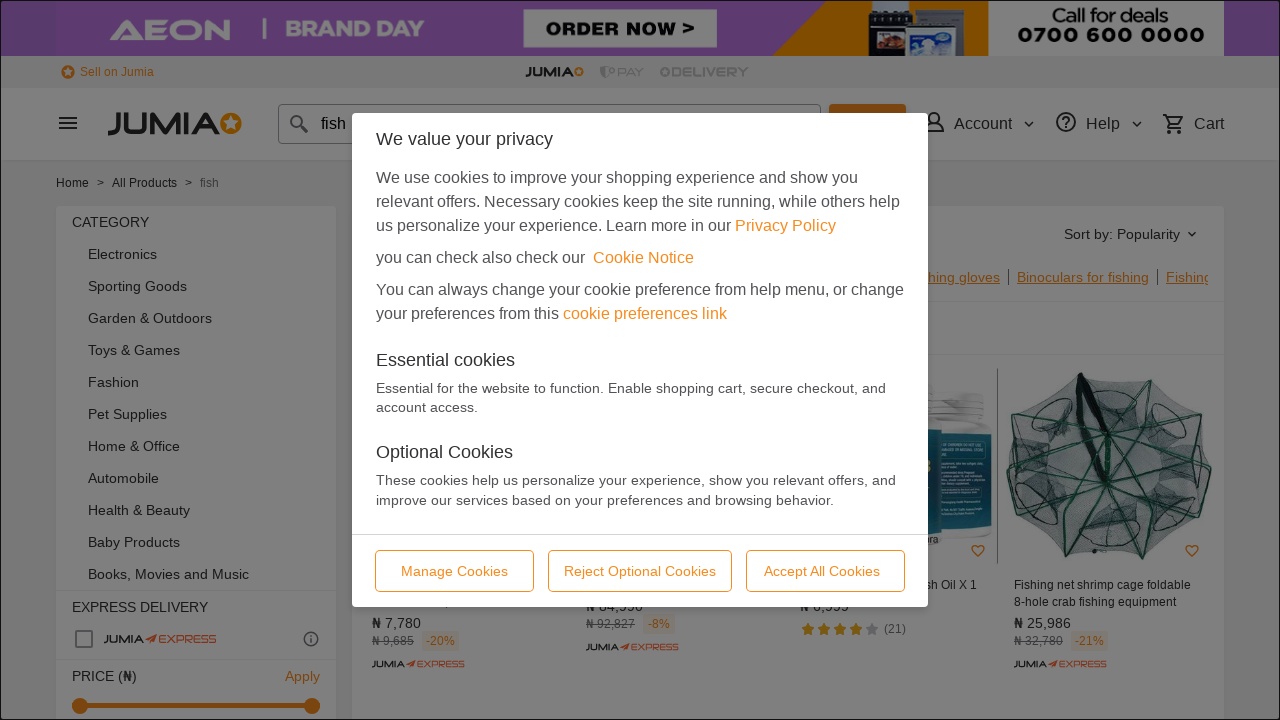